Tests marking individual todo items as complete

Starting URL: https://demo.playwright.dev/todomvc

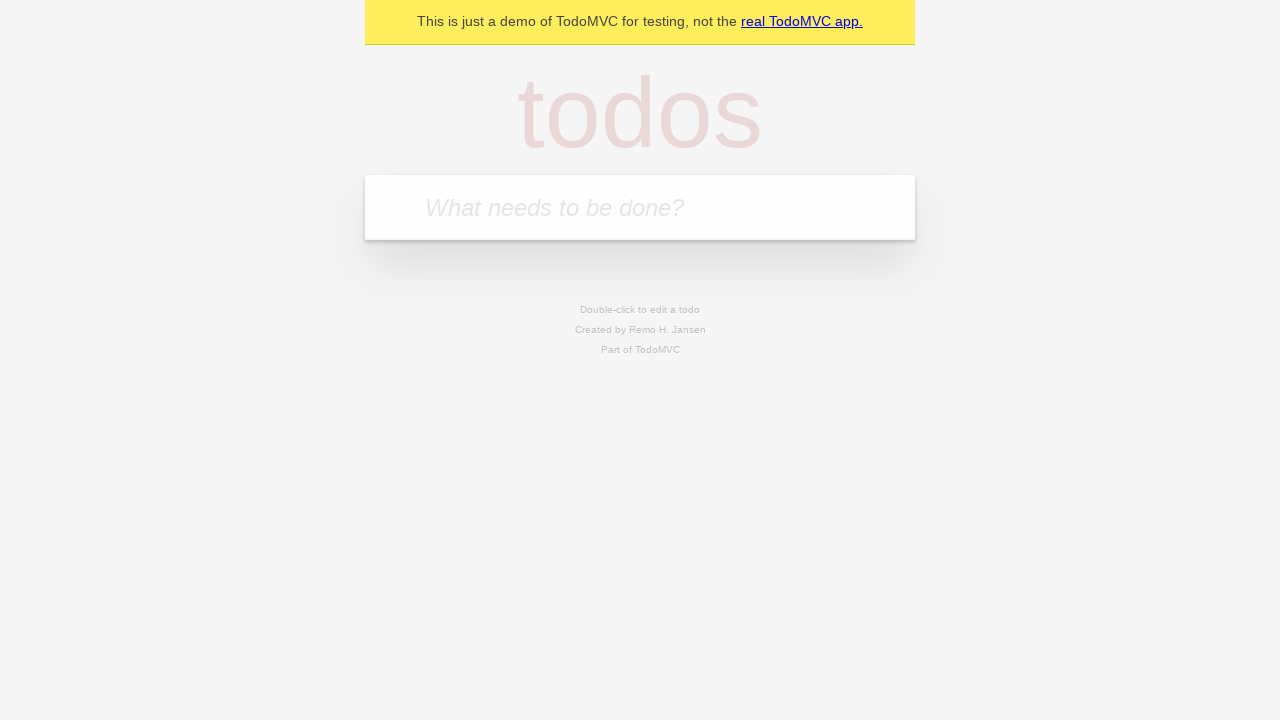

Located the 'What needs to be done?' input field
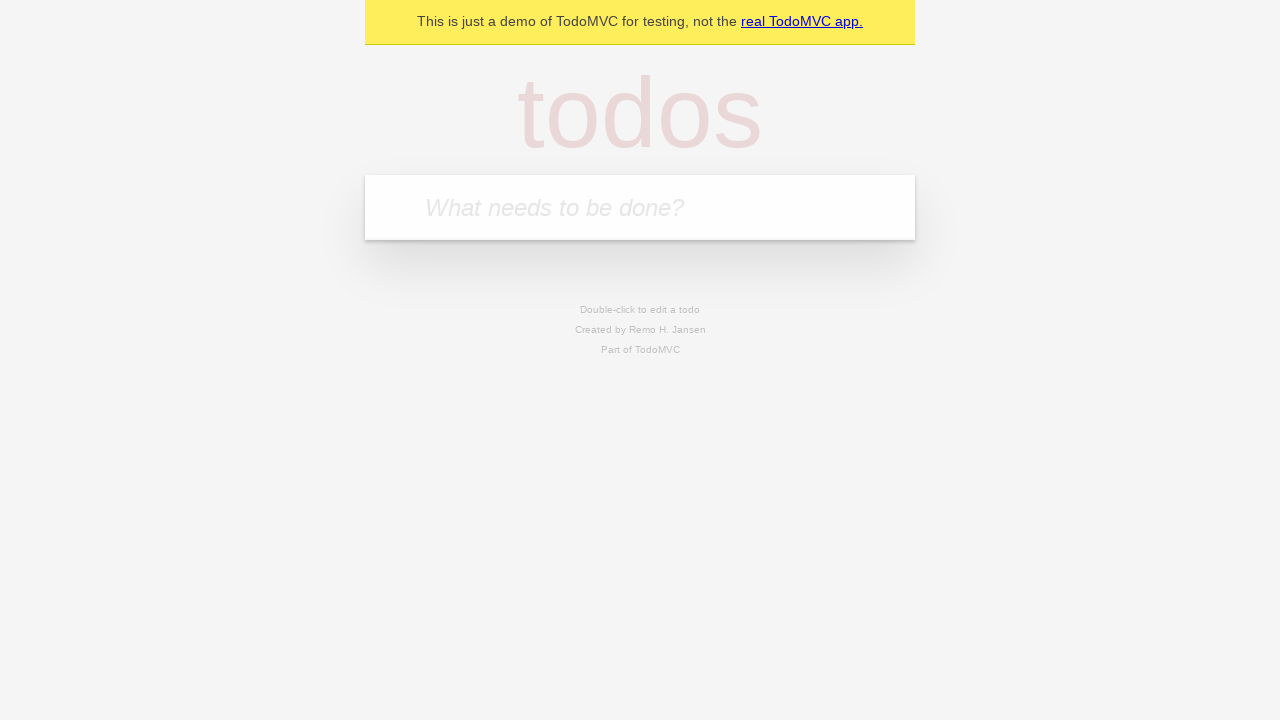

Filled first todo item 'buy some cheese' on internal:attr=[placeholder="What needs to be done?"i]
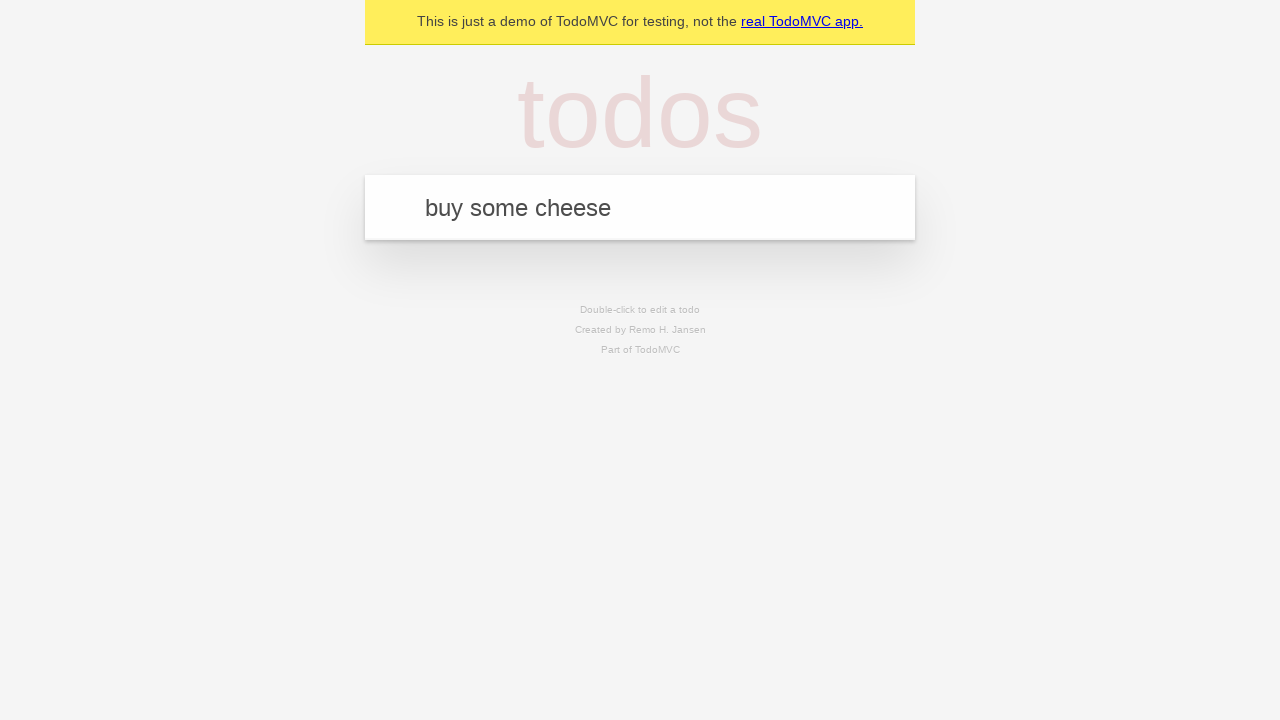

Pressed Enter to create first todo item on internal:attr=[placeholder="What needs to be done?"i]
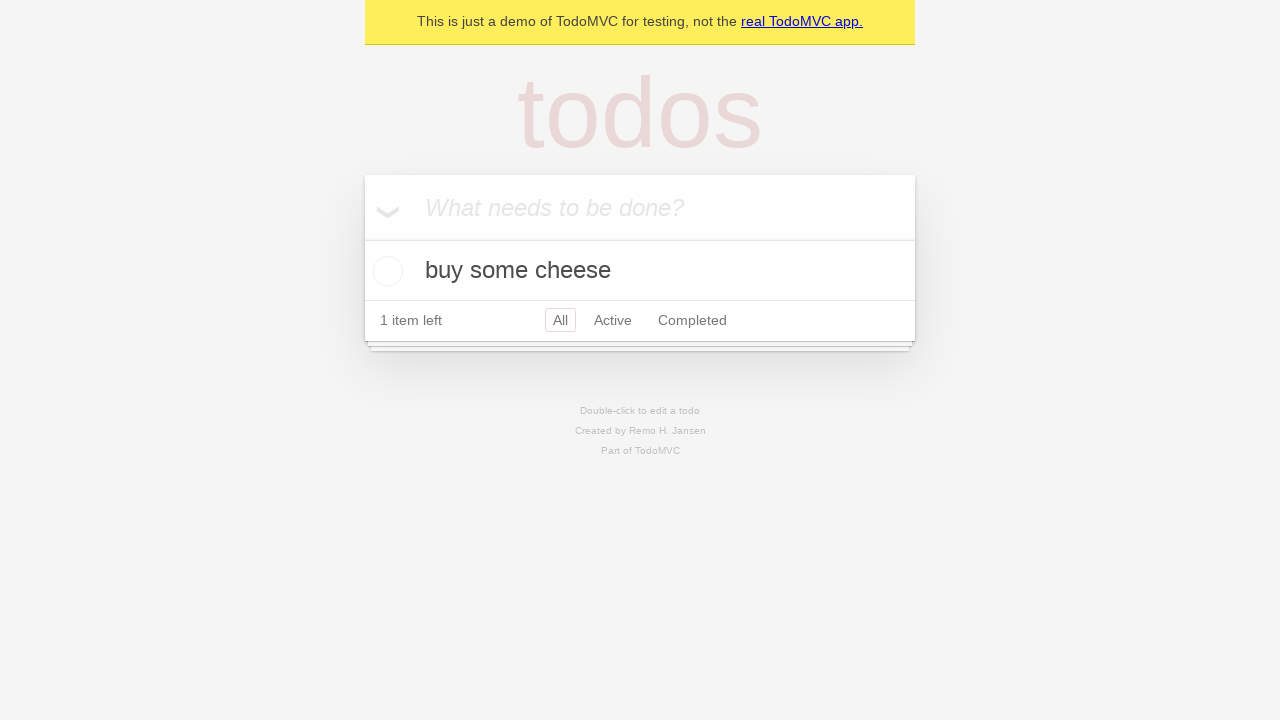

Filled second todo item 'feed the cat' on internal:attr=[placeholder="What needs to be done?"i]
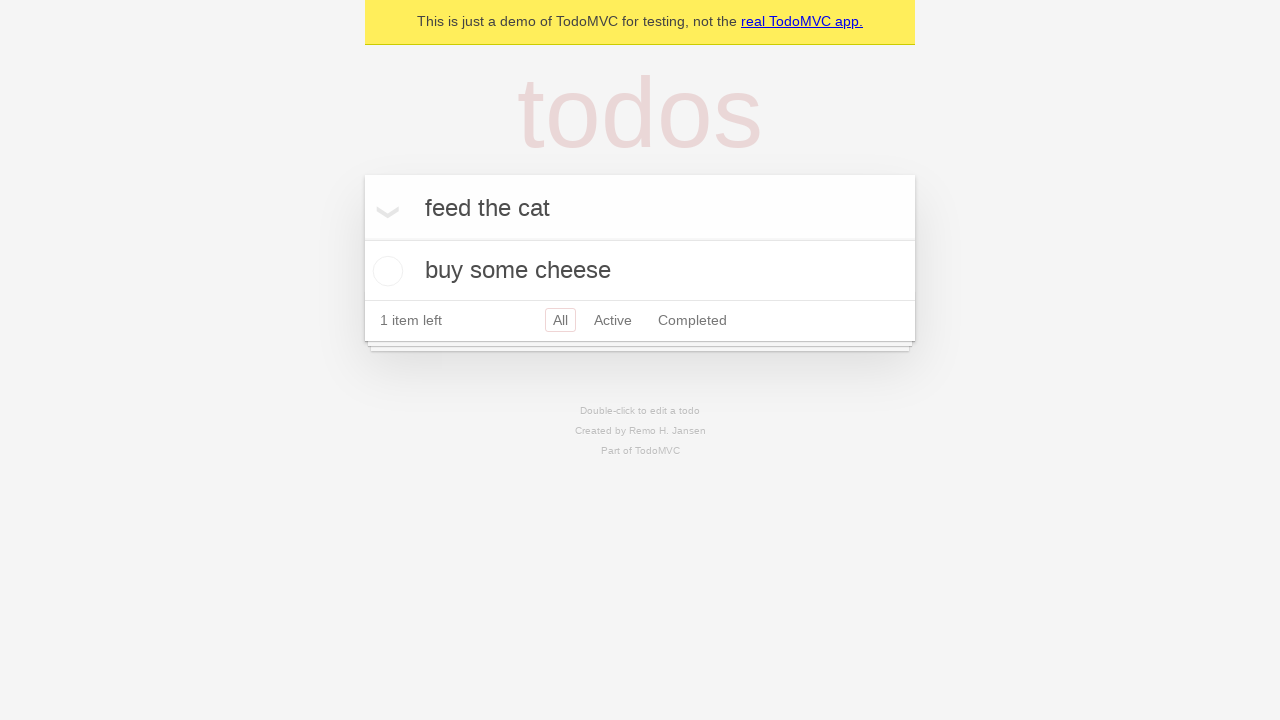

Pressed Enter to create second todo item on internal:attr=[placeholder="What needs to be done?"i]
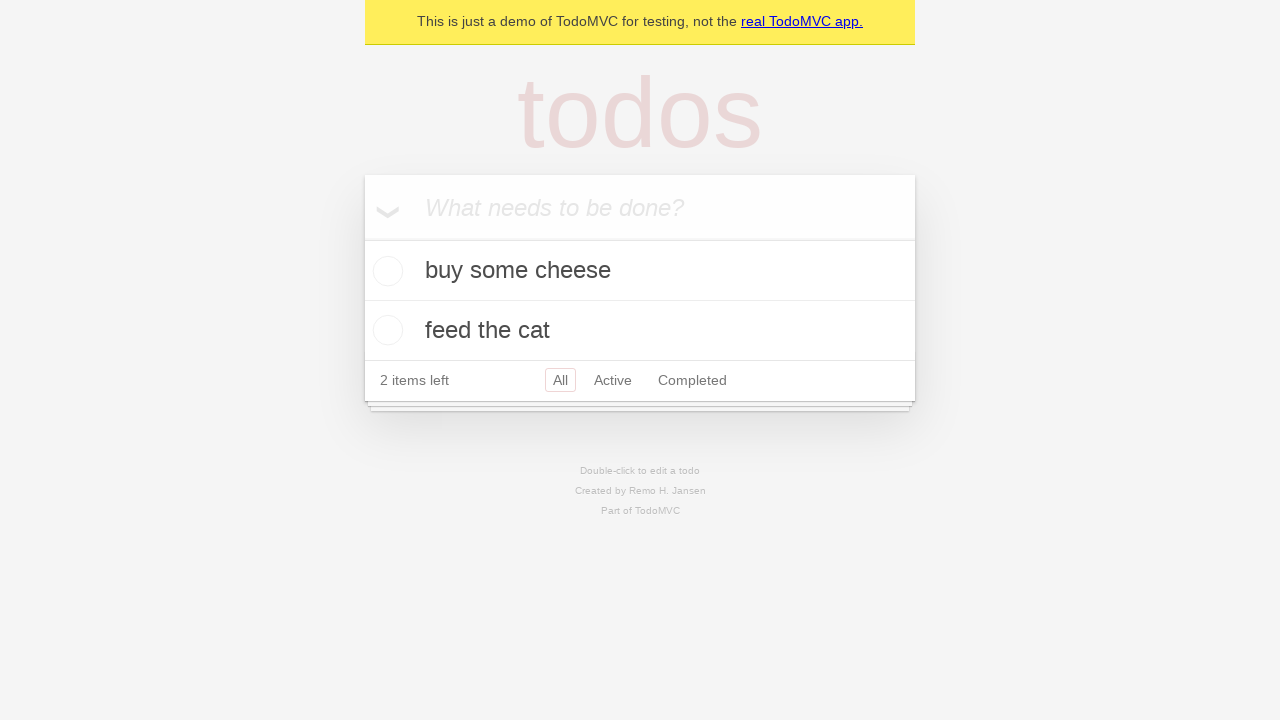

Waited for both todo items to be created
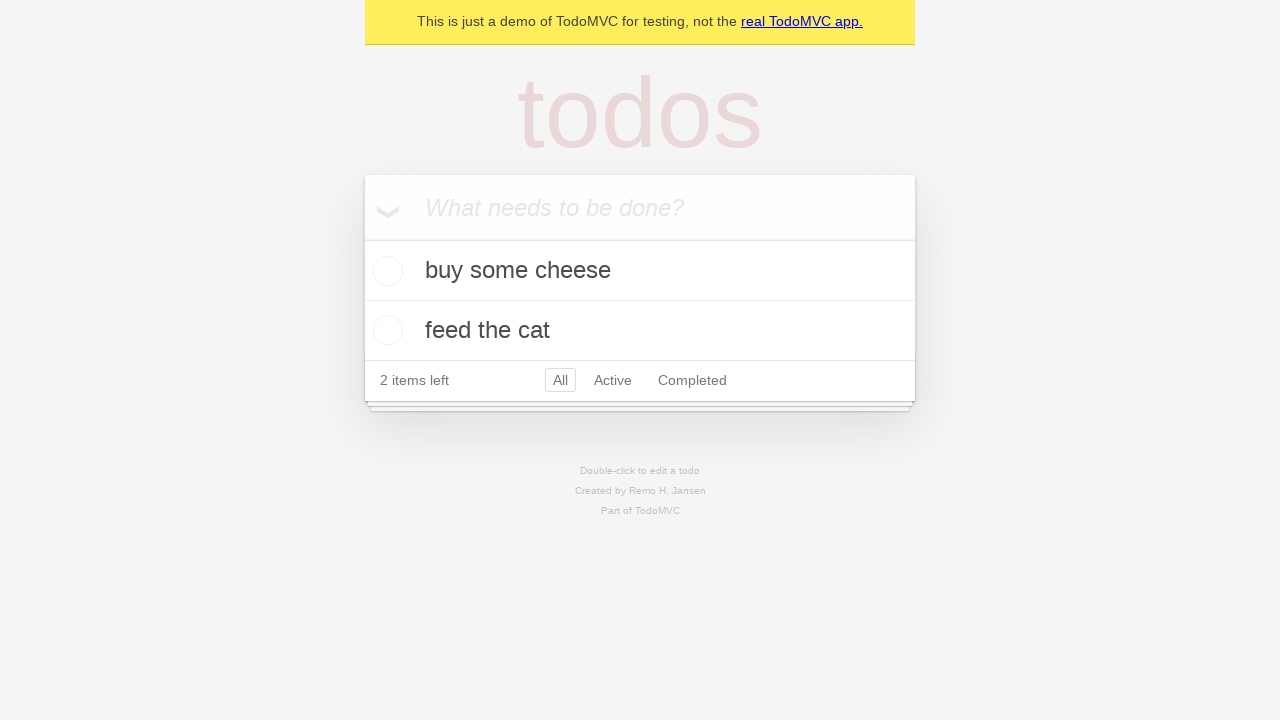

Located first todo item
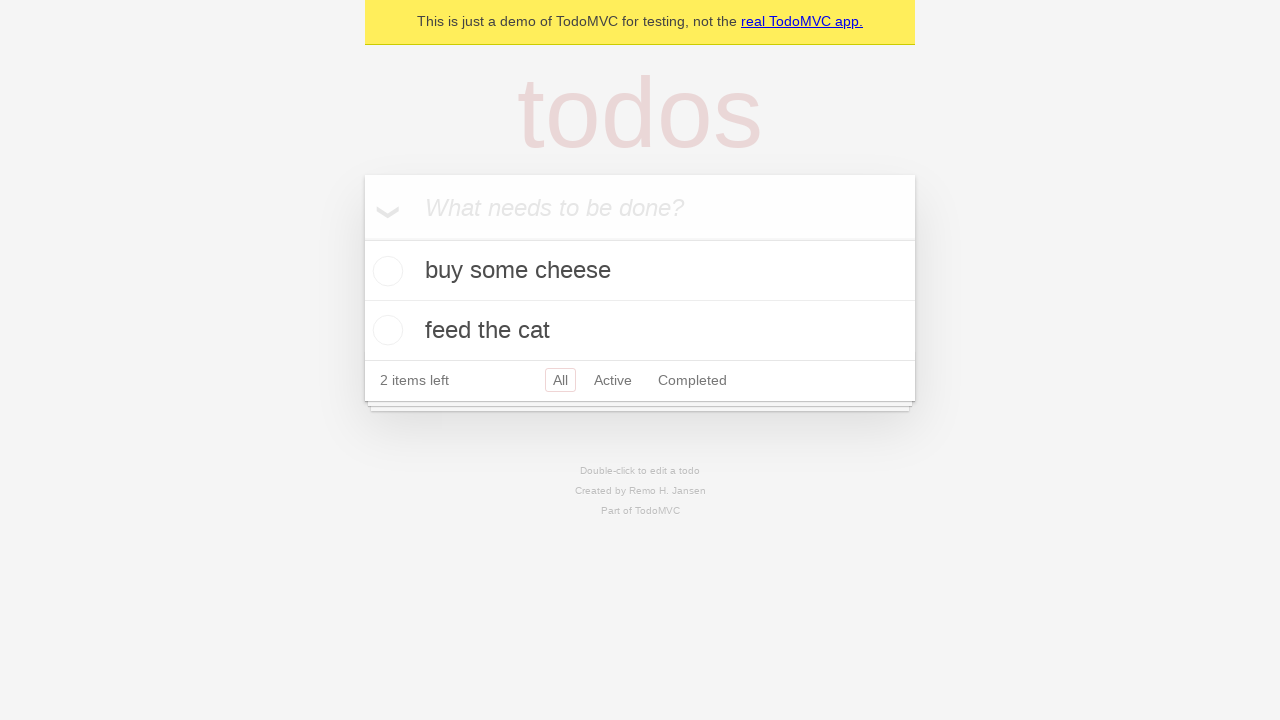

Marked first todo item as complete at (385, 271) on internal:testid=[data-testid="todo-item"s] >> nth=0 >> internal:role=checkbox
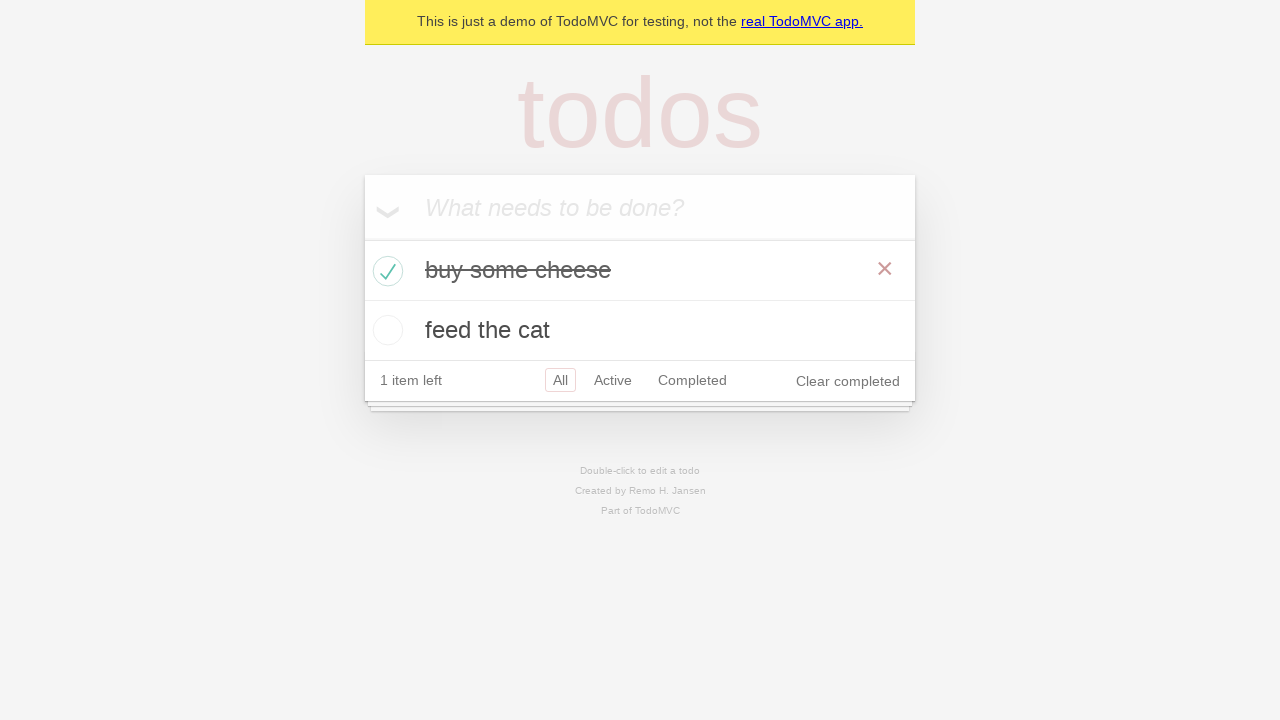

Located second todo item
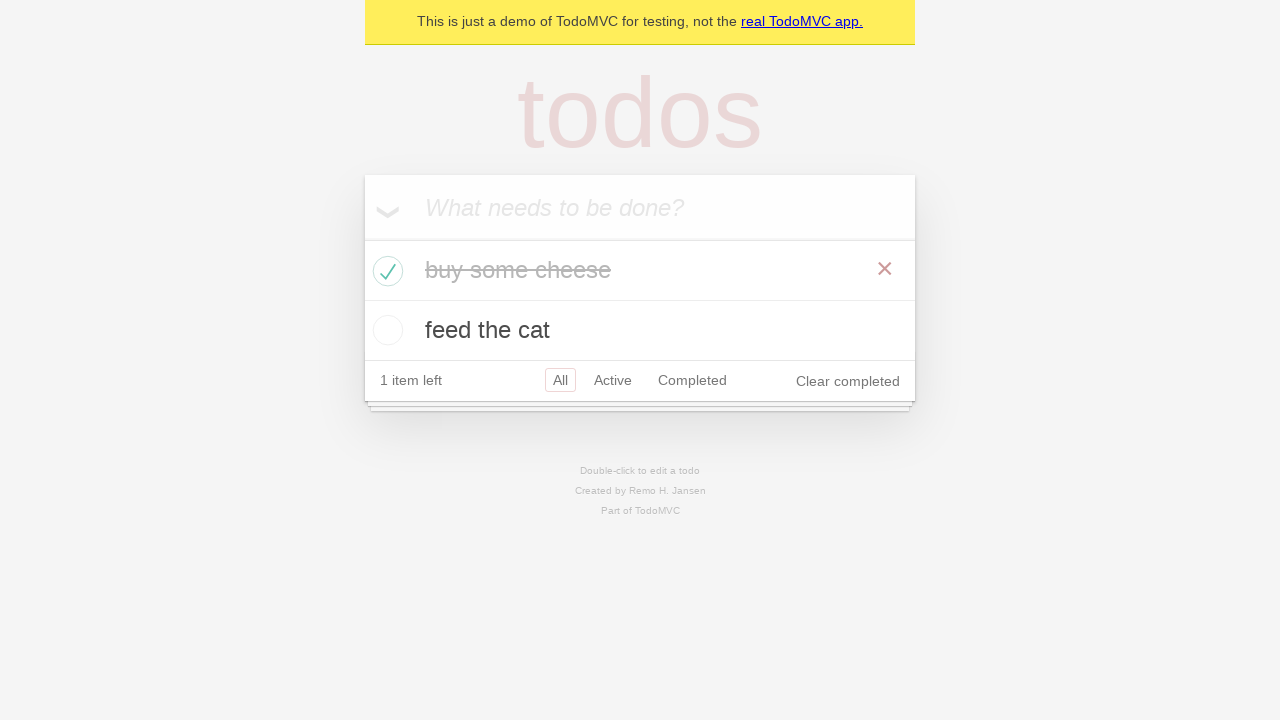

Marked second todo item as complete at (385, 330) on internal:testid=[data-testid="todo-item"s] >> nth=1 >> internal:role=checkbox
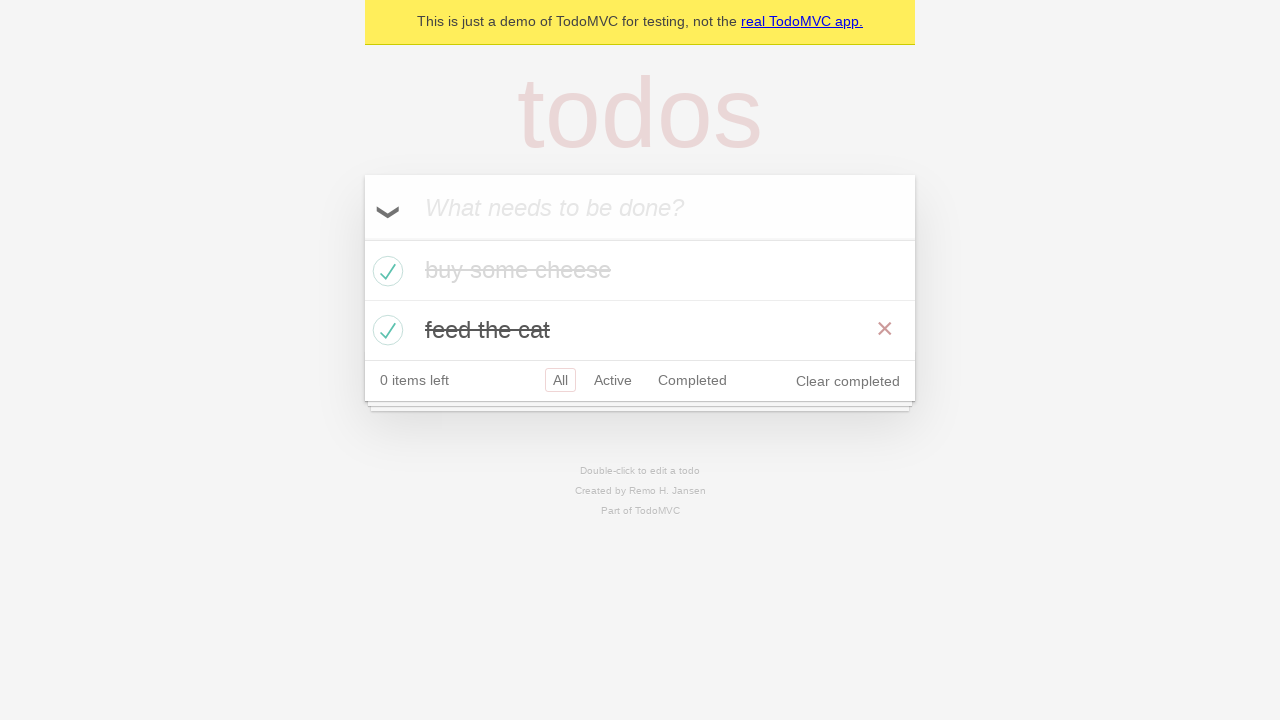

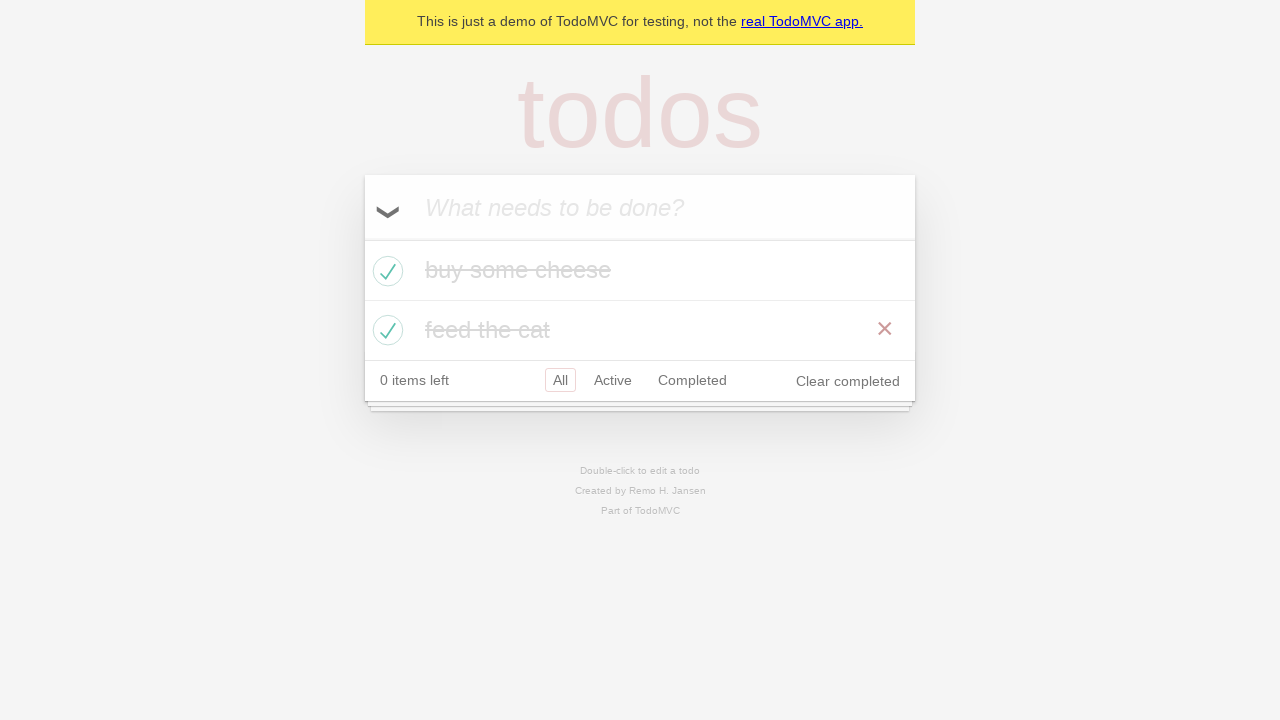